Tests dropdown selection functionality by clicking on a dropdown element and selecting "Selenium" option by visible text on the LeafGround practice page.

Starting URL: https://www.leafground.com/select.xhtml

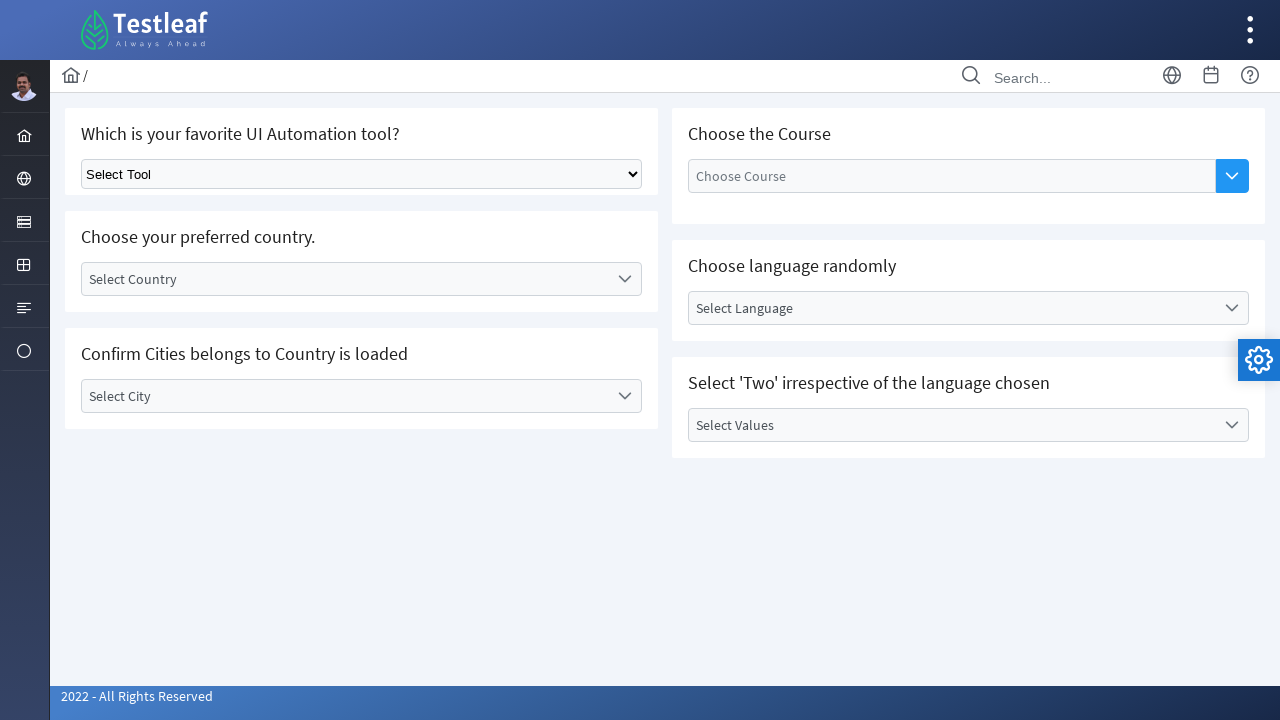

Clicked on dropdown to open it at (362, 174) on select.ui-selectonemenu
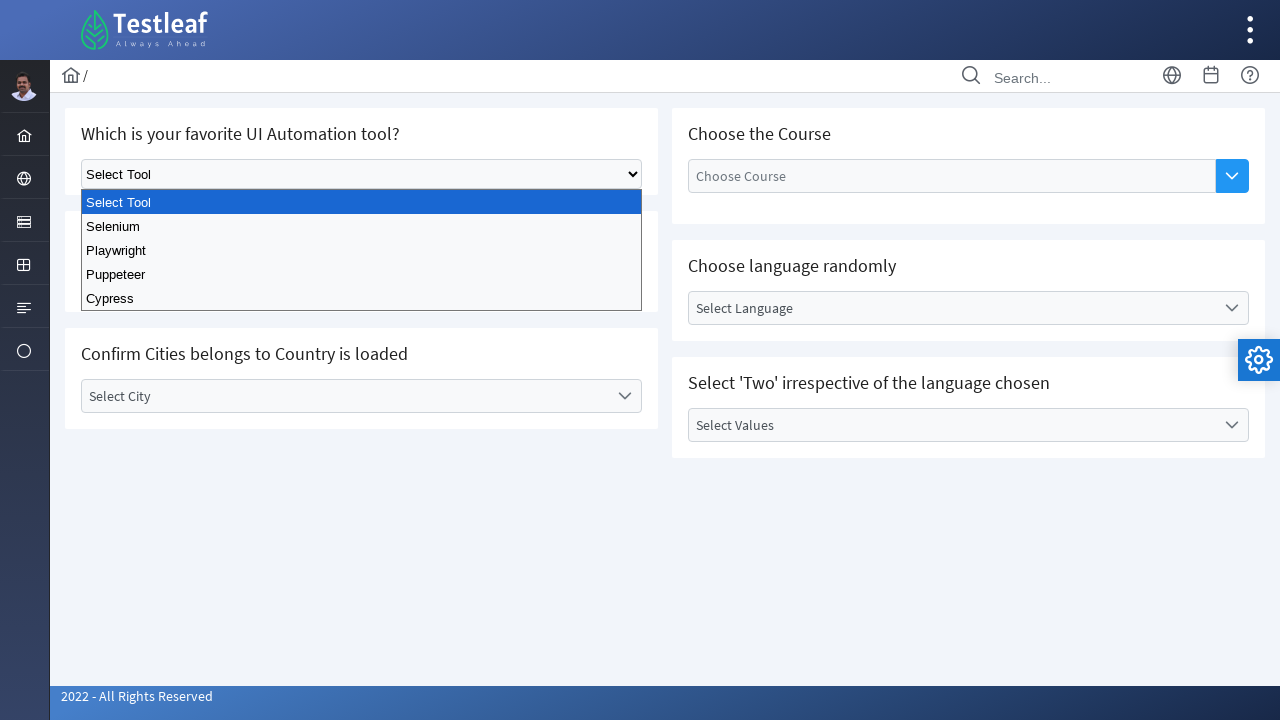

Selected 'Selenium' option from the dropdown on select.ui-selectonemenu
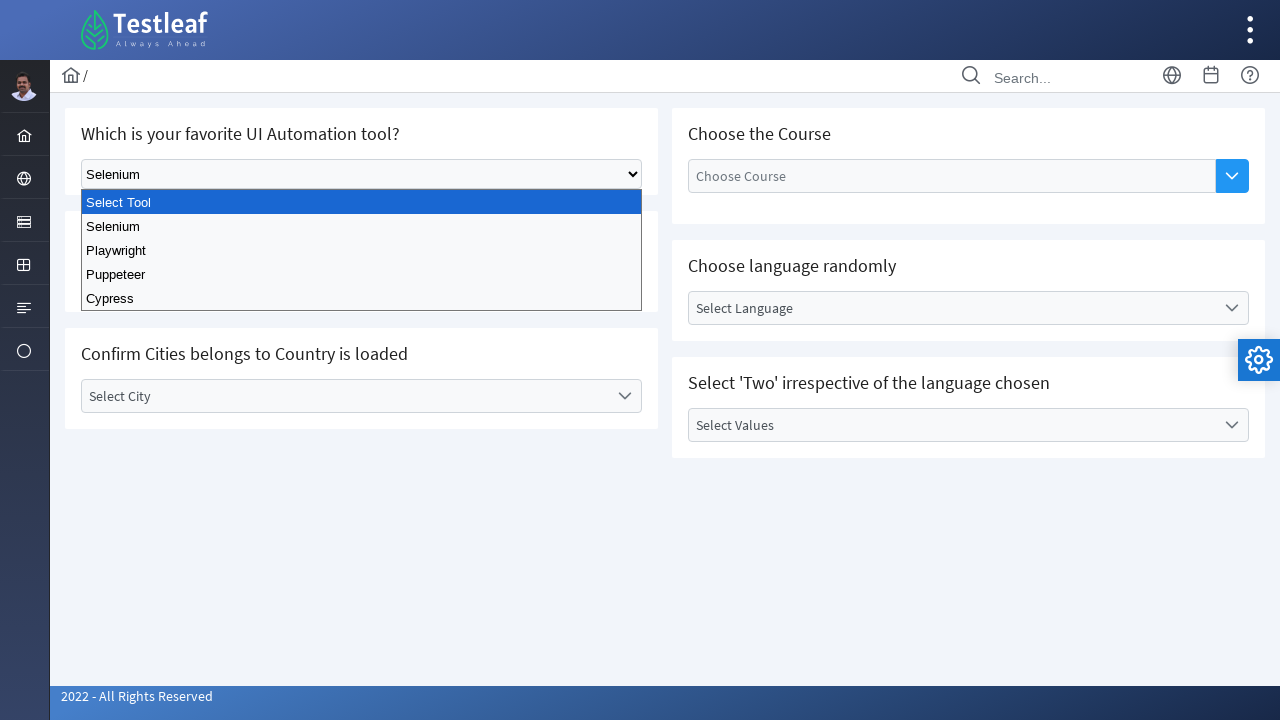

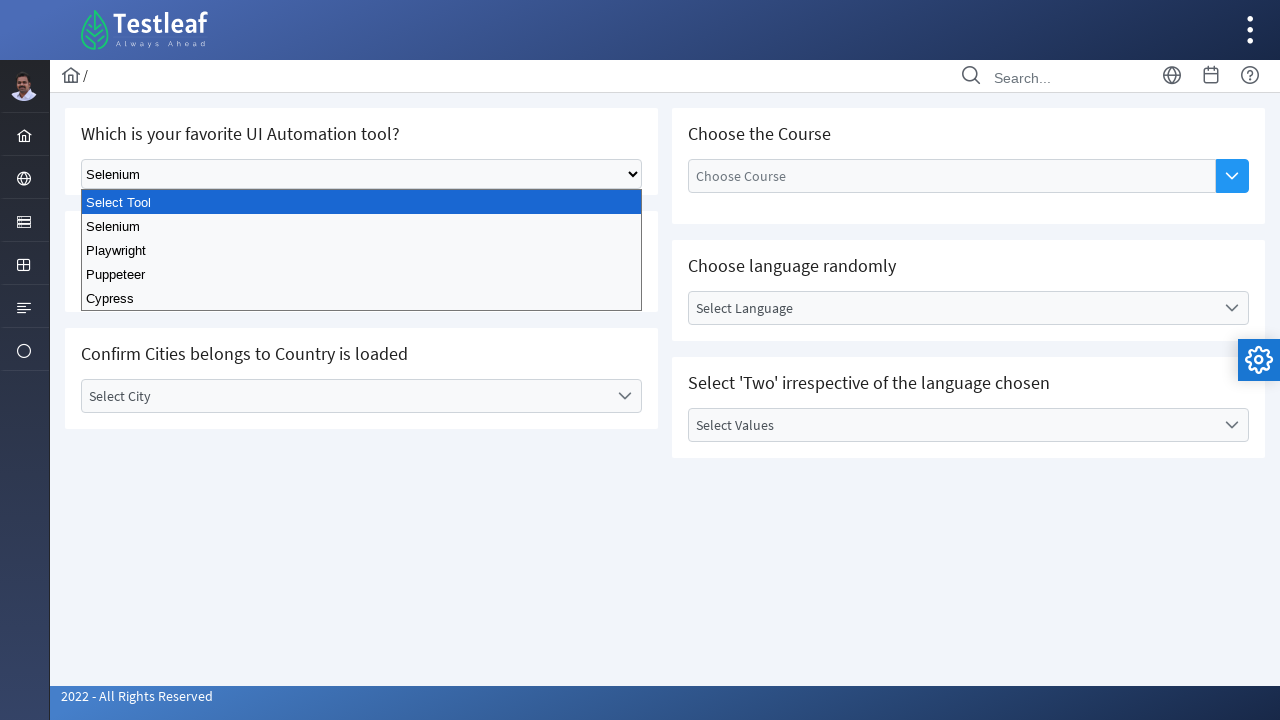